Tests that the todo count displays the current number of items

Starting URL: https://demo.playwright.dev/todomvc

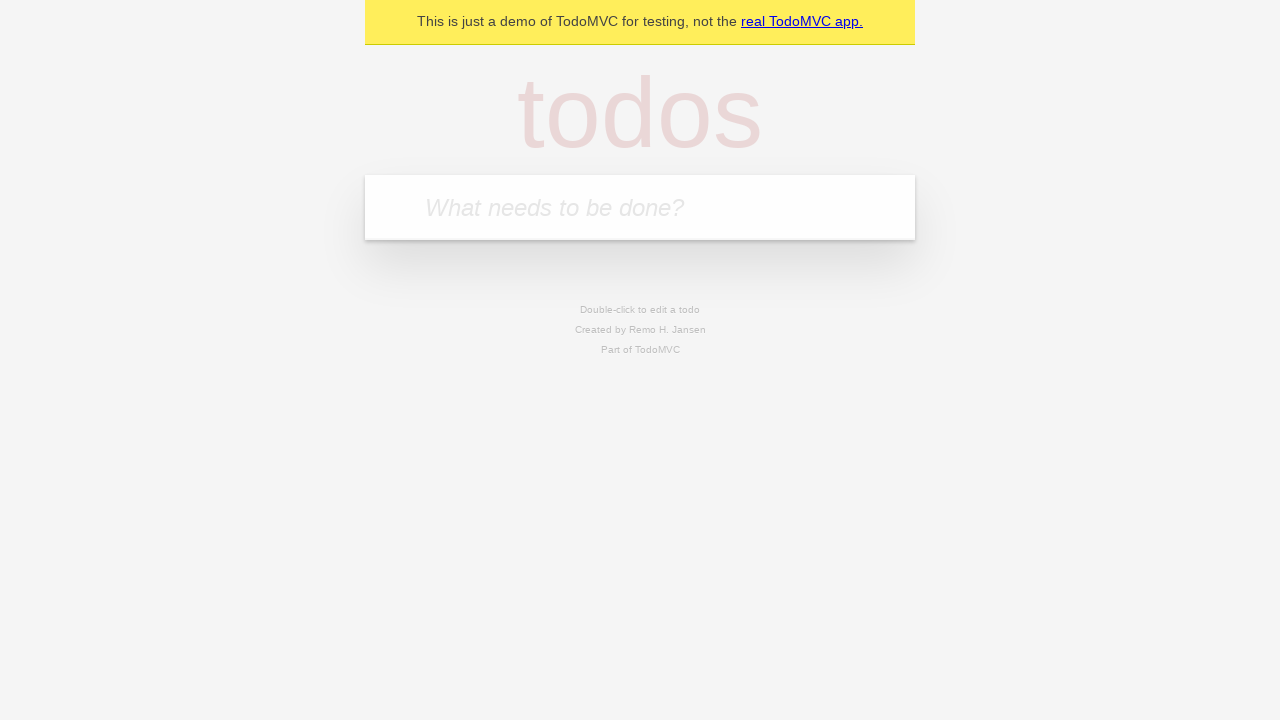

Filled new todo input with 'buy some cheese' on .new-todo
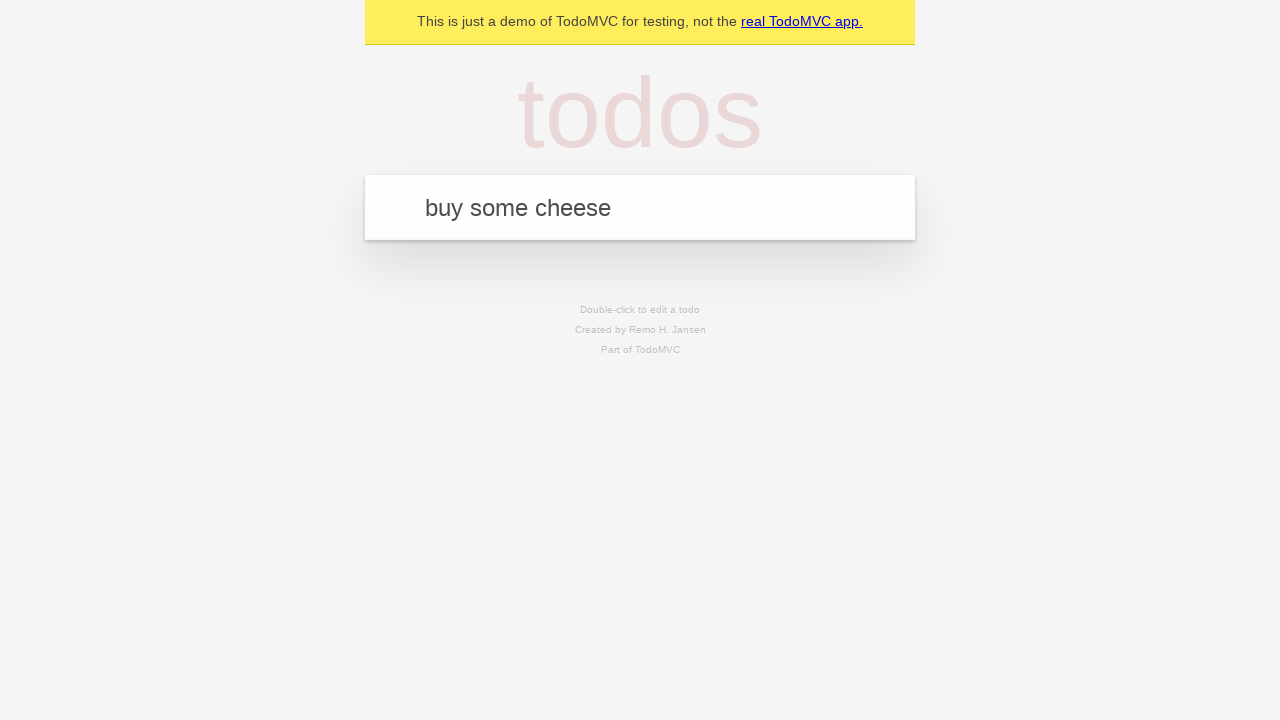

Pressed Enter to add first todo item on .new-todo
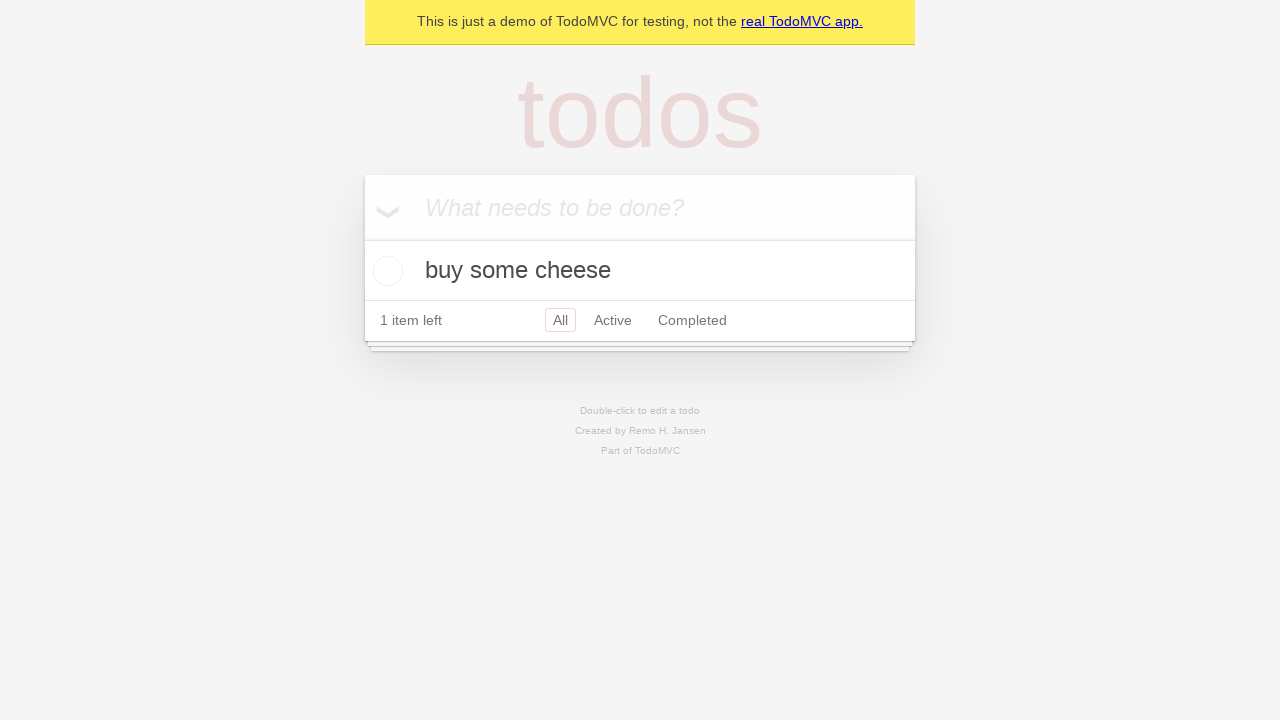

Waited for todo count element to appear
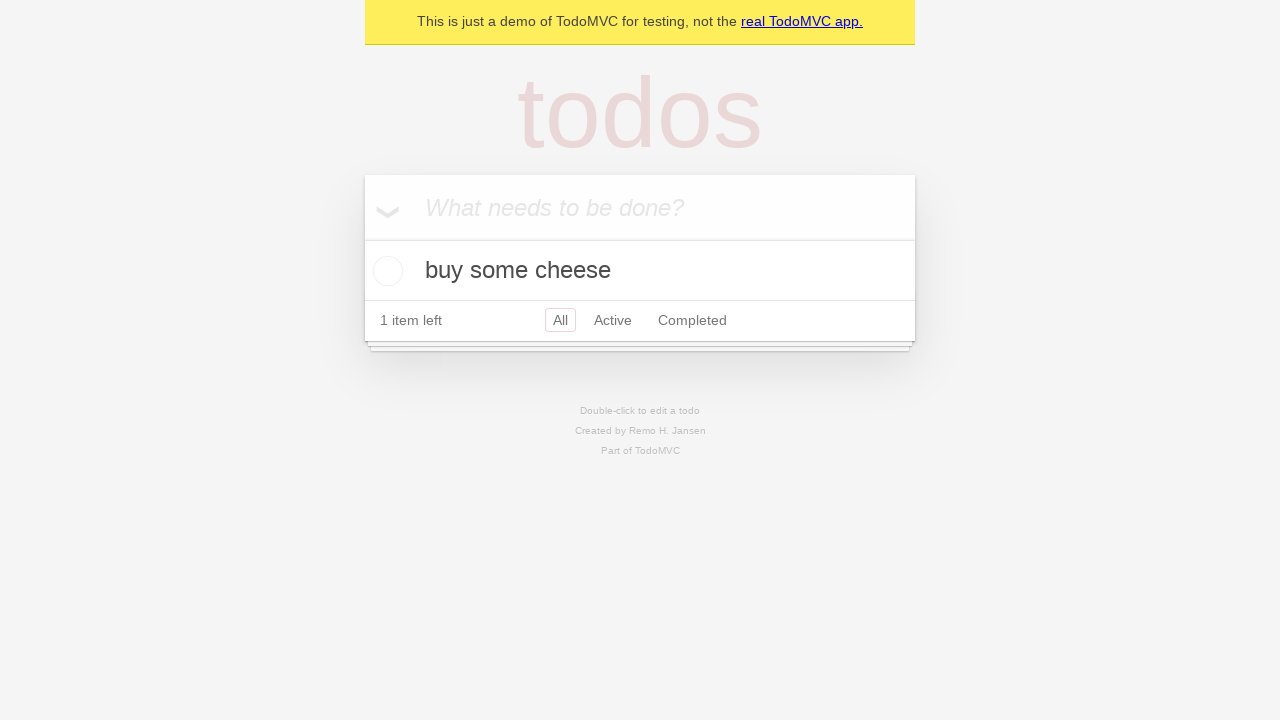

Filled new todo input with 'feed the cat' on .new-todo
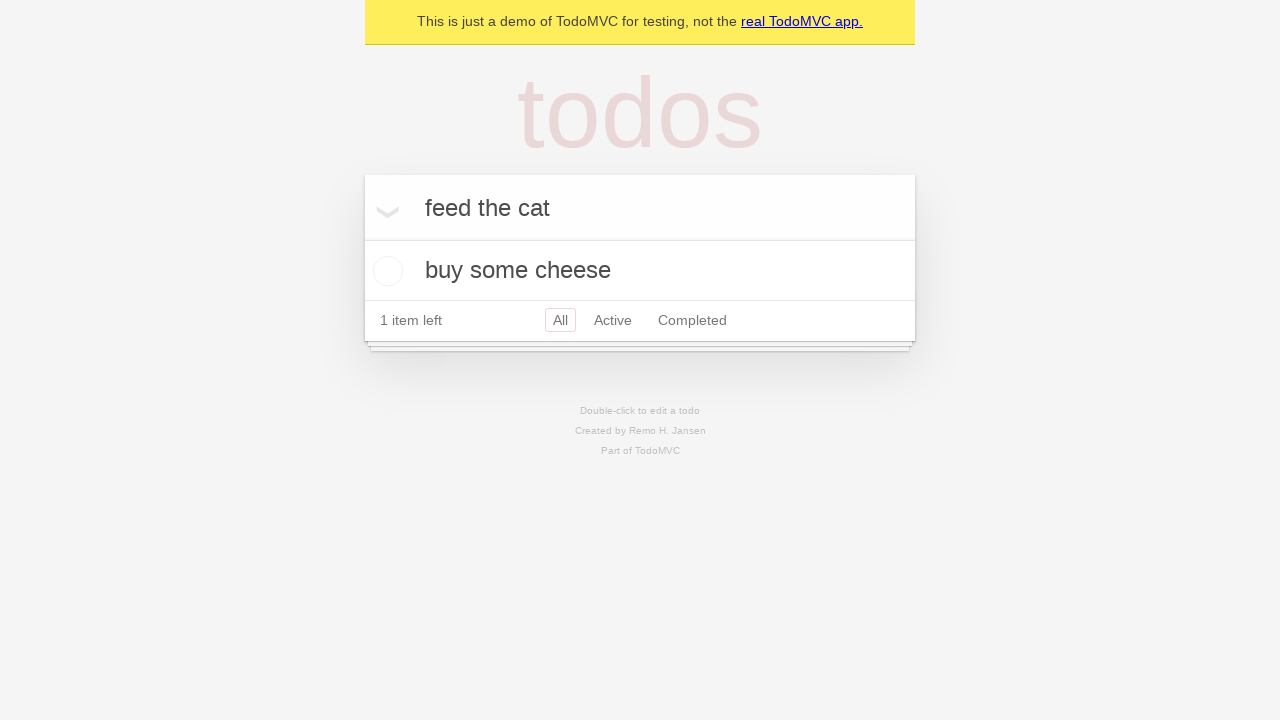

Pressed Enter to add second todo item on .new-todo
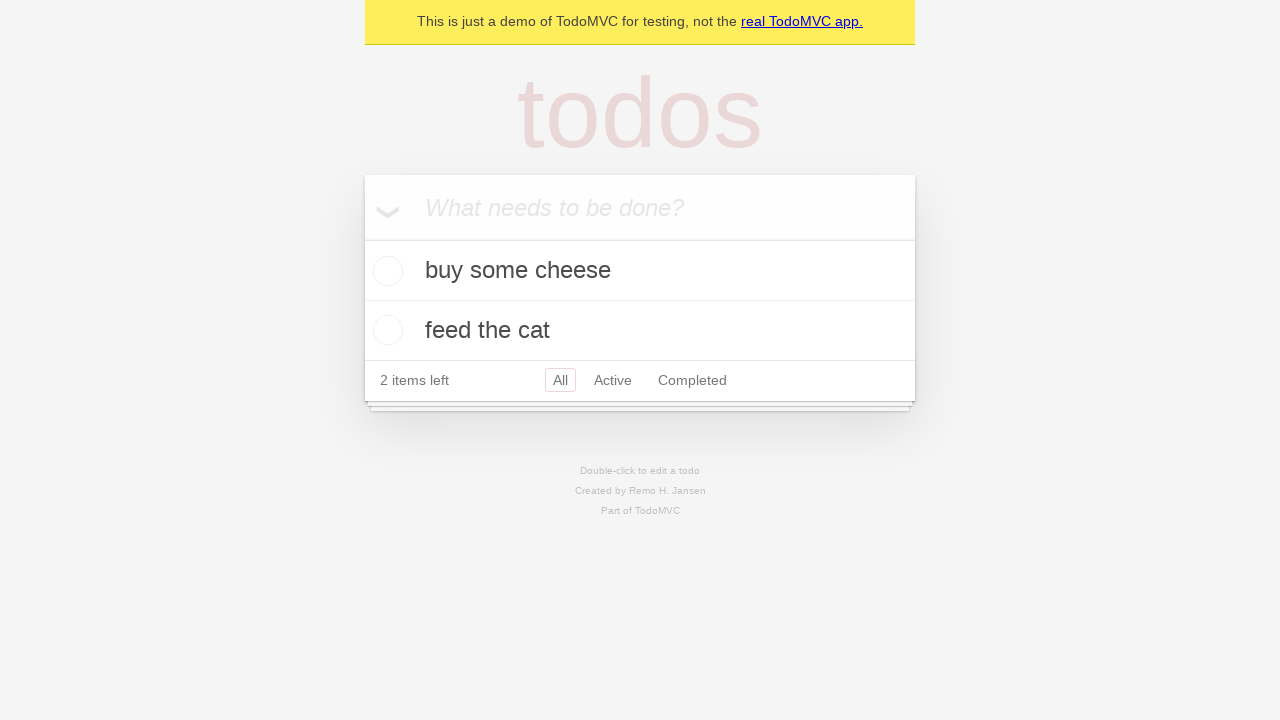

Waited for second todo item to appear in the list
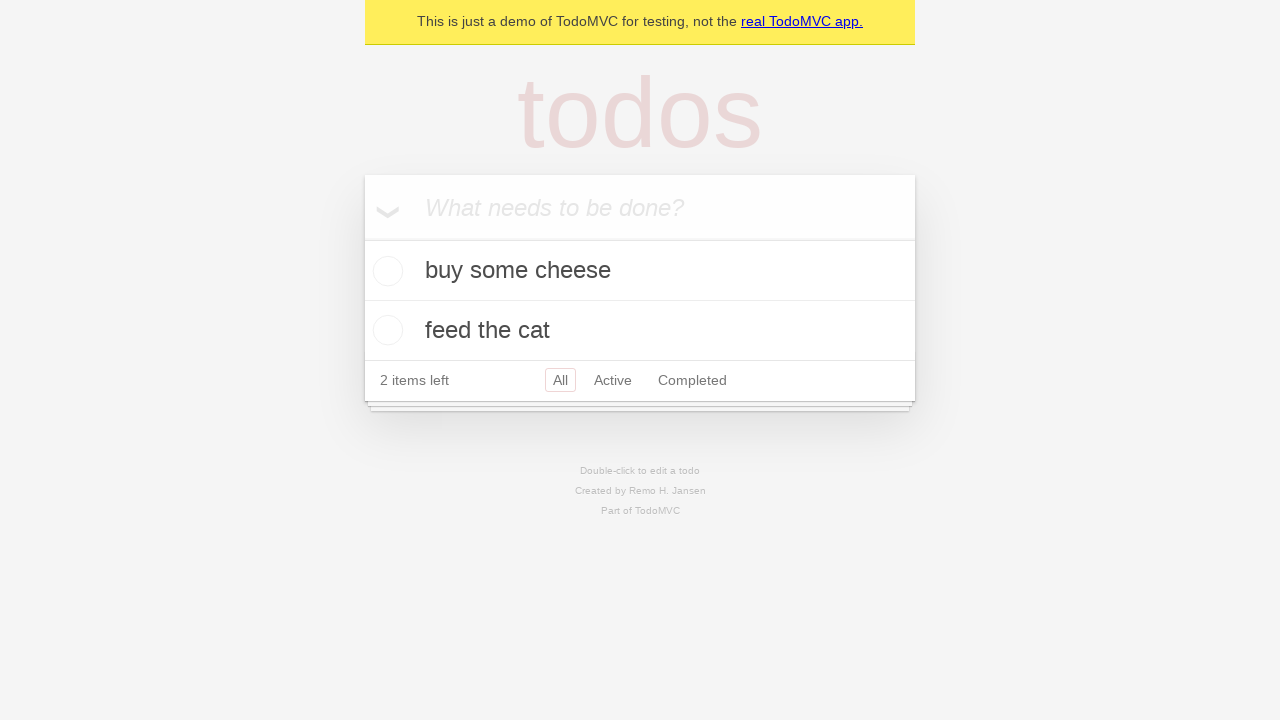

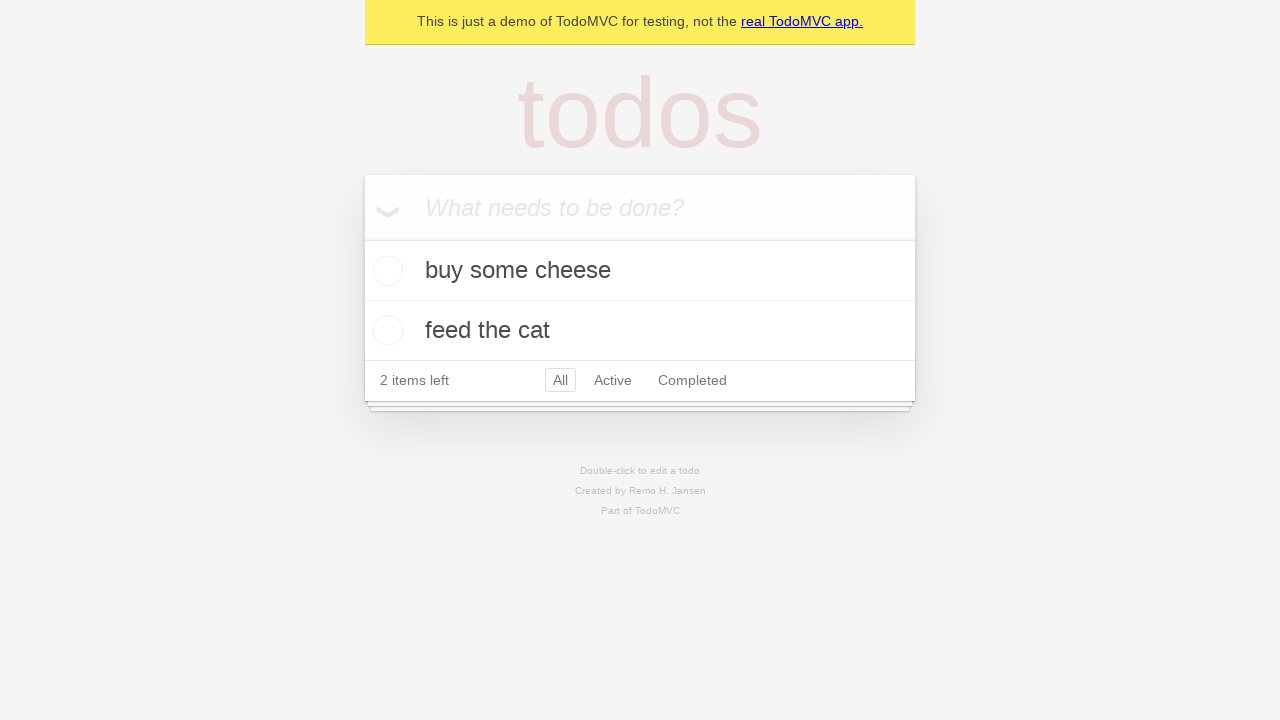